Tests an editable dropdown where users can type to search and select from filtered options.

Starting URL: https://react.semantic-ui.com/maximize/dropdown-example-search-selection/

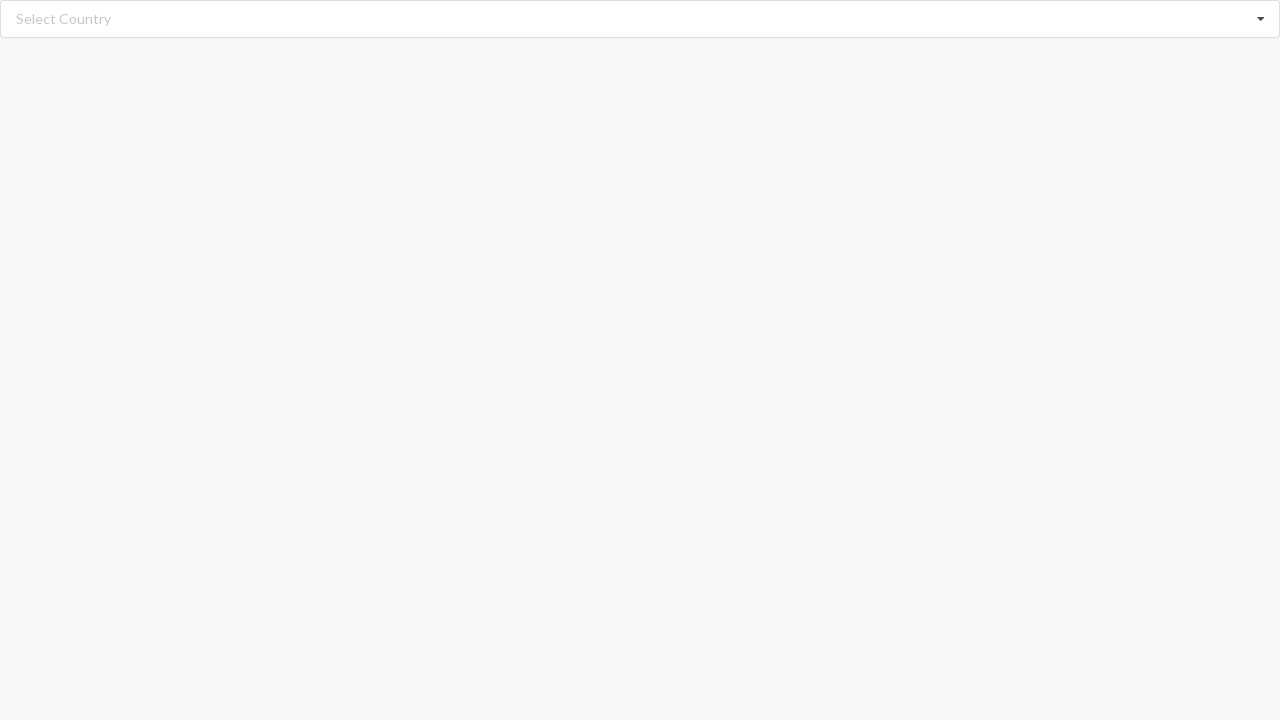

Clicked on the editable dropdown search input at (641, 19) on input.search
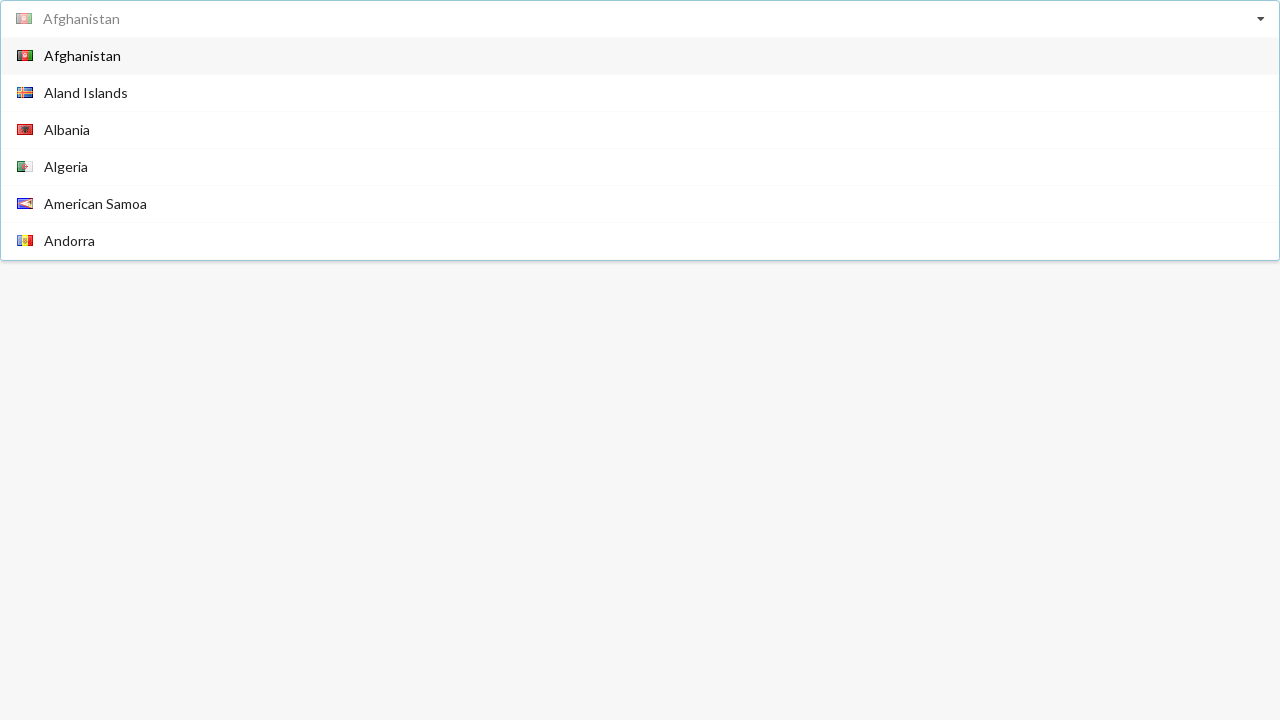

Typed 'Aland Islands' in the search field on input.search
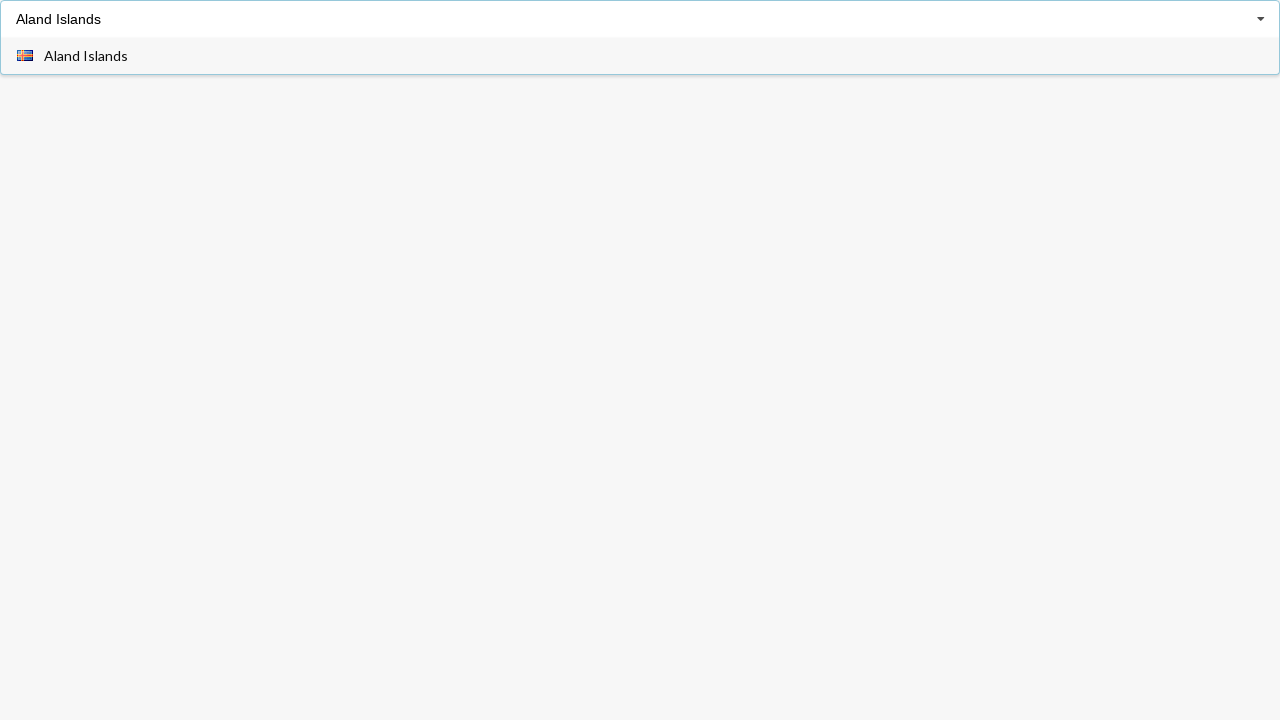

Dropdown options became visible after typing
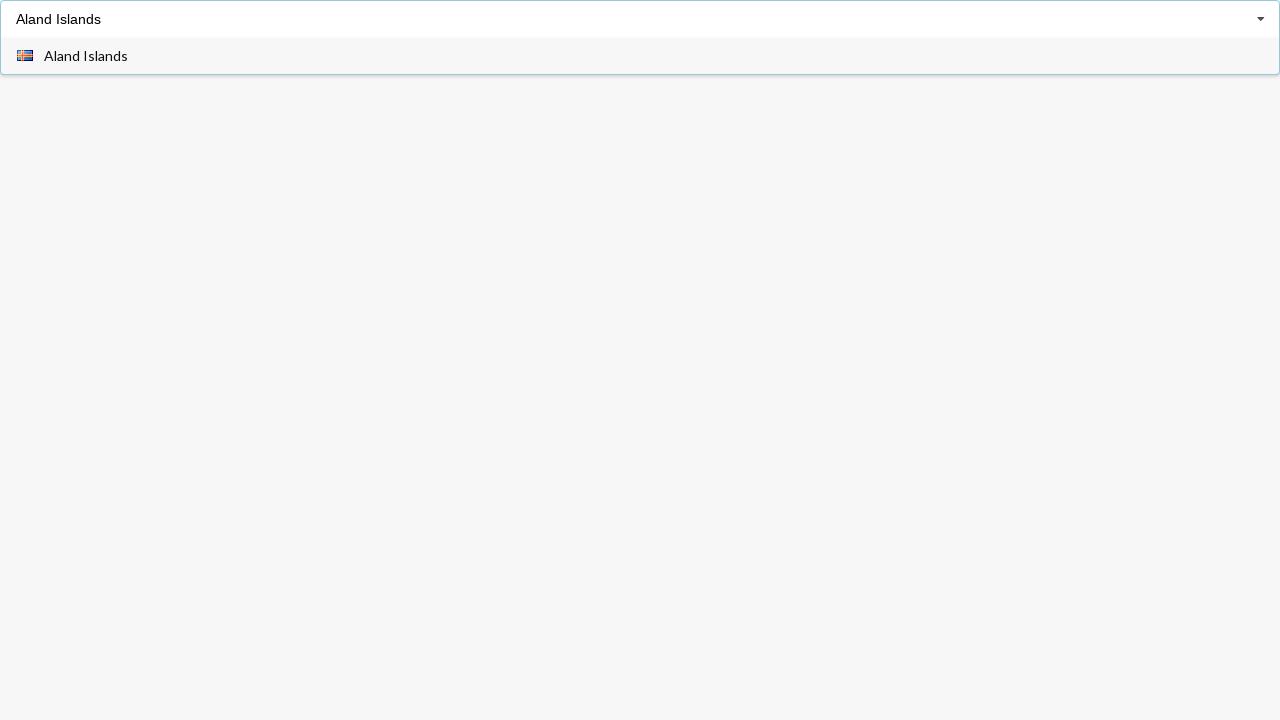

Selected 'Aland Islands' from the filtered dropdown options at (86, 56) on div.item span:has-text('Aland Islands')
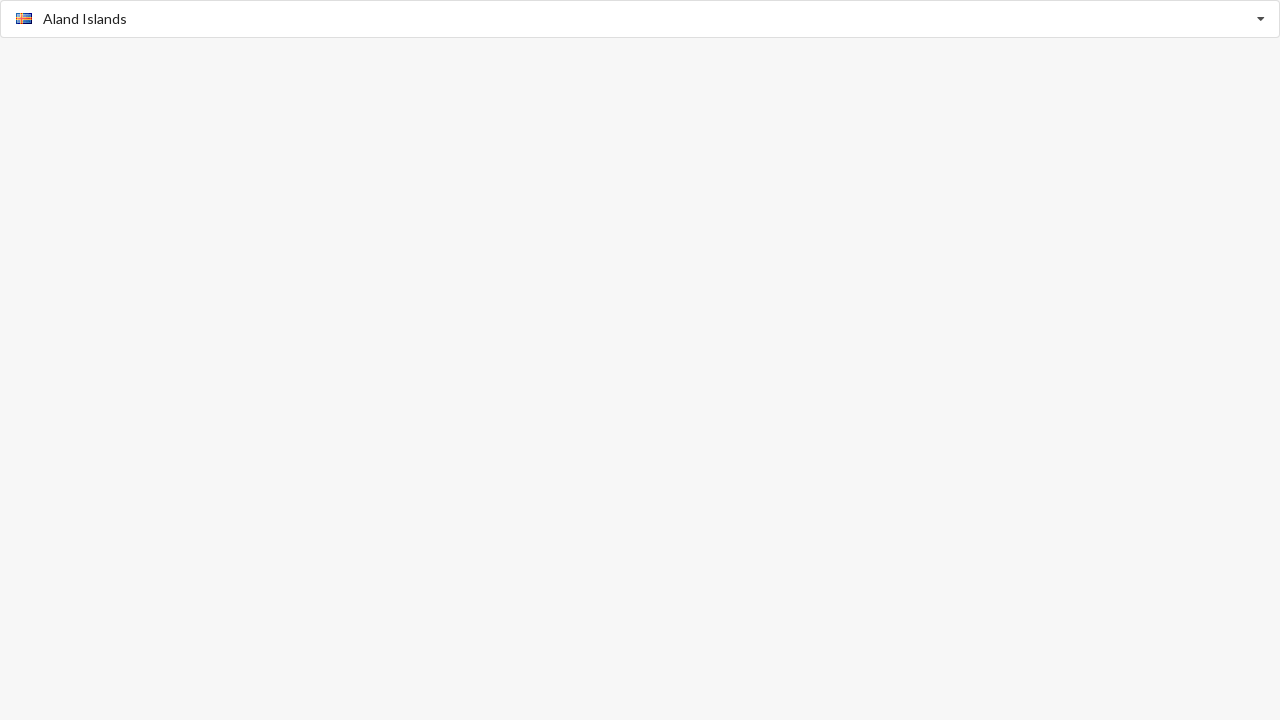

Verified that 'Aland Islands' was successfully selected in the dropdown
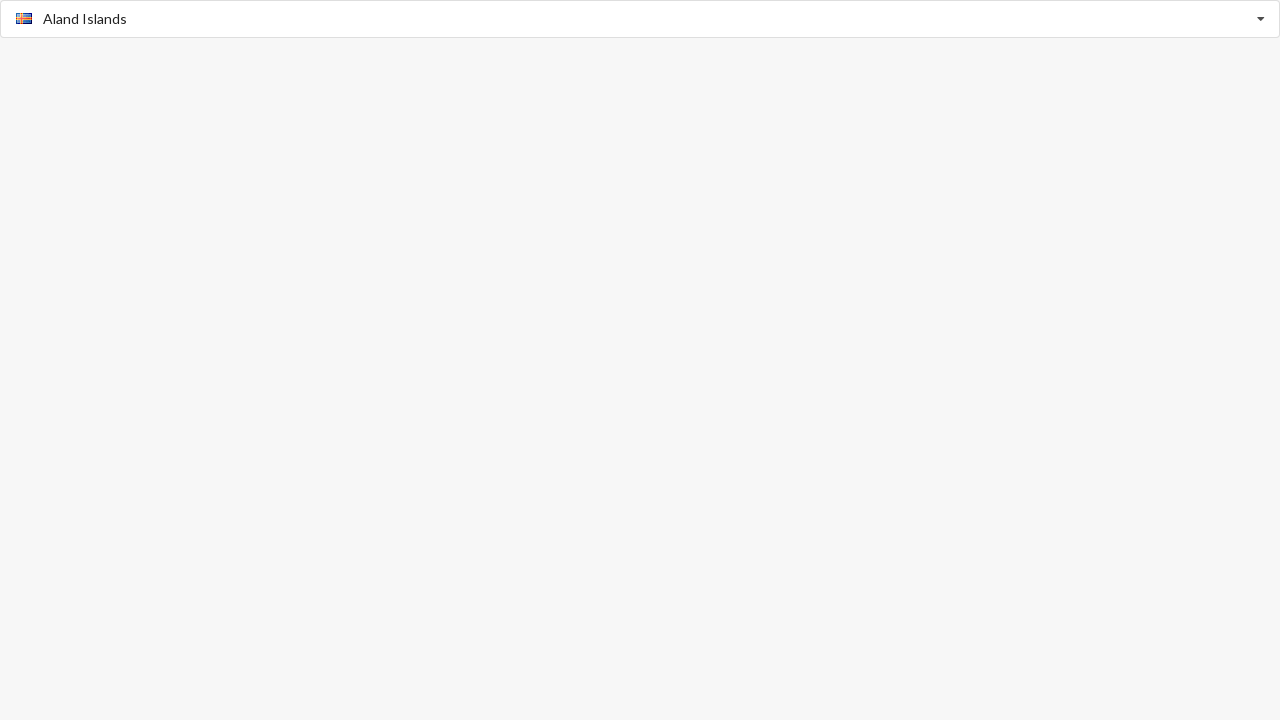

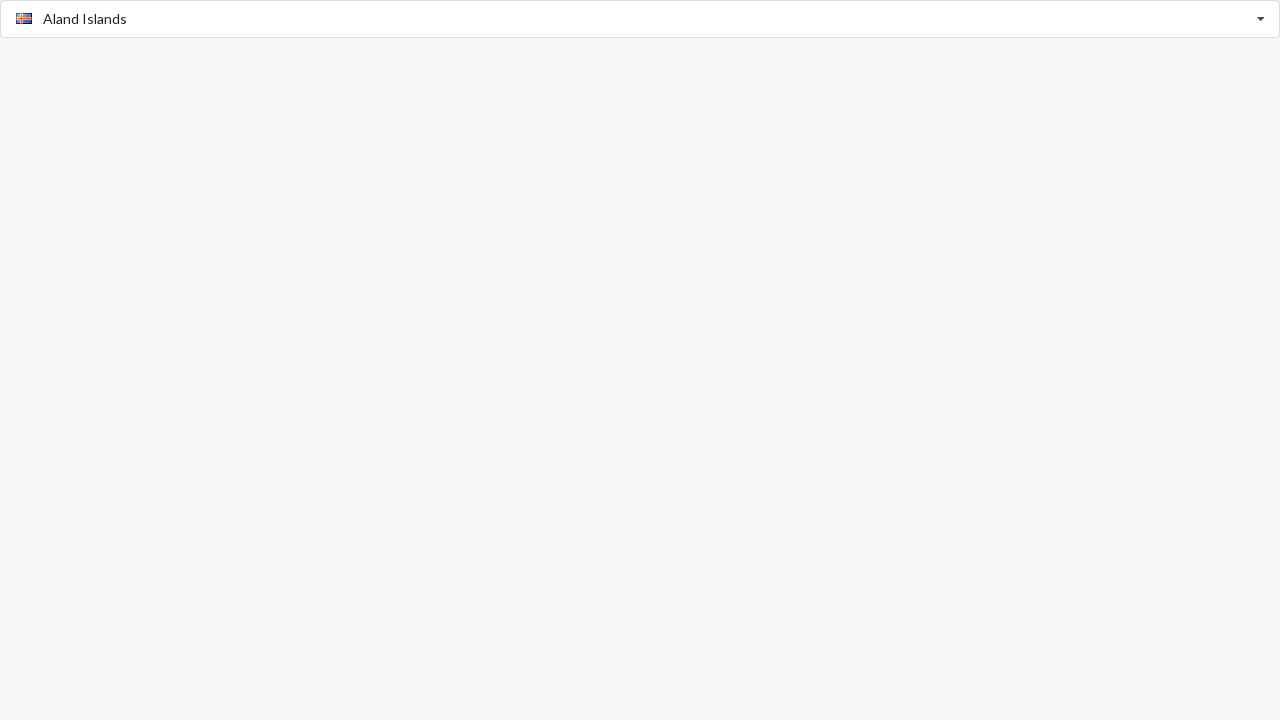